Tests window handling functionality by opening a new window, switching between parent and child windows, and verifying text content in both windows

Starting URL: https://the-internet.herokuapp.com/

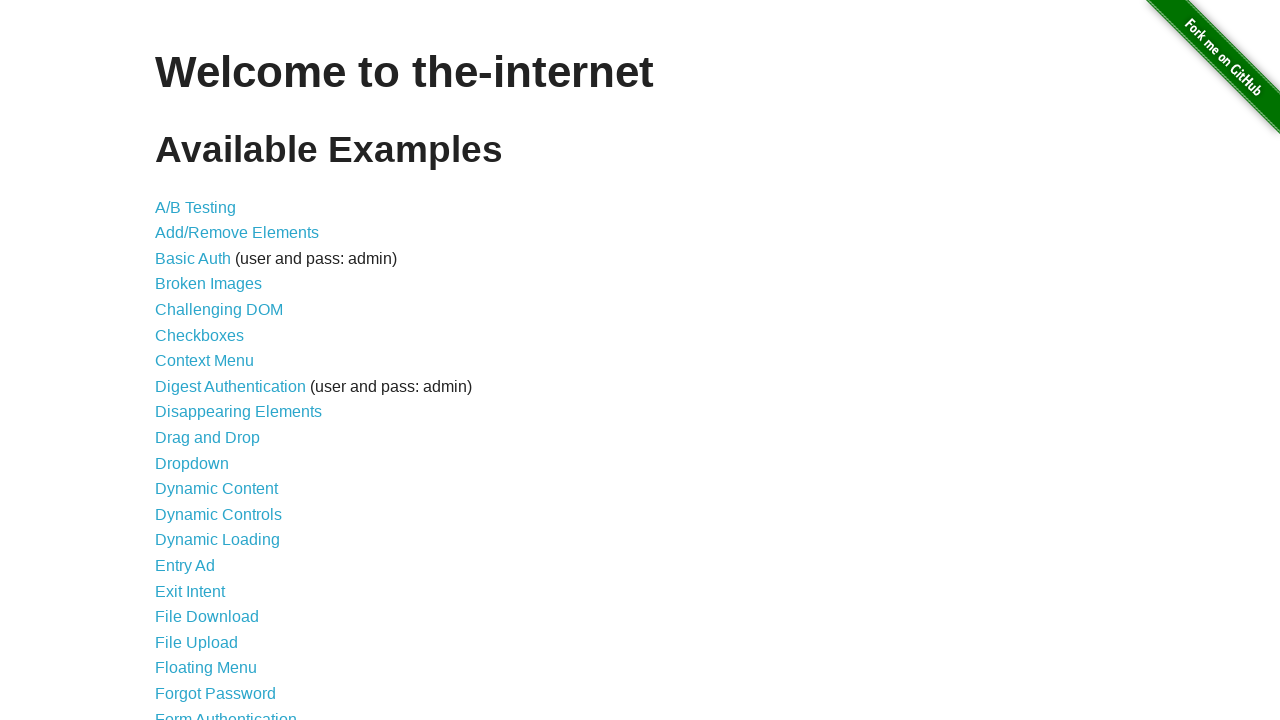

Clicked on Multiple Windows link at (218, 369) on a[href='/windows']
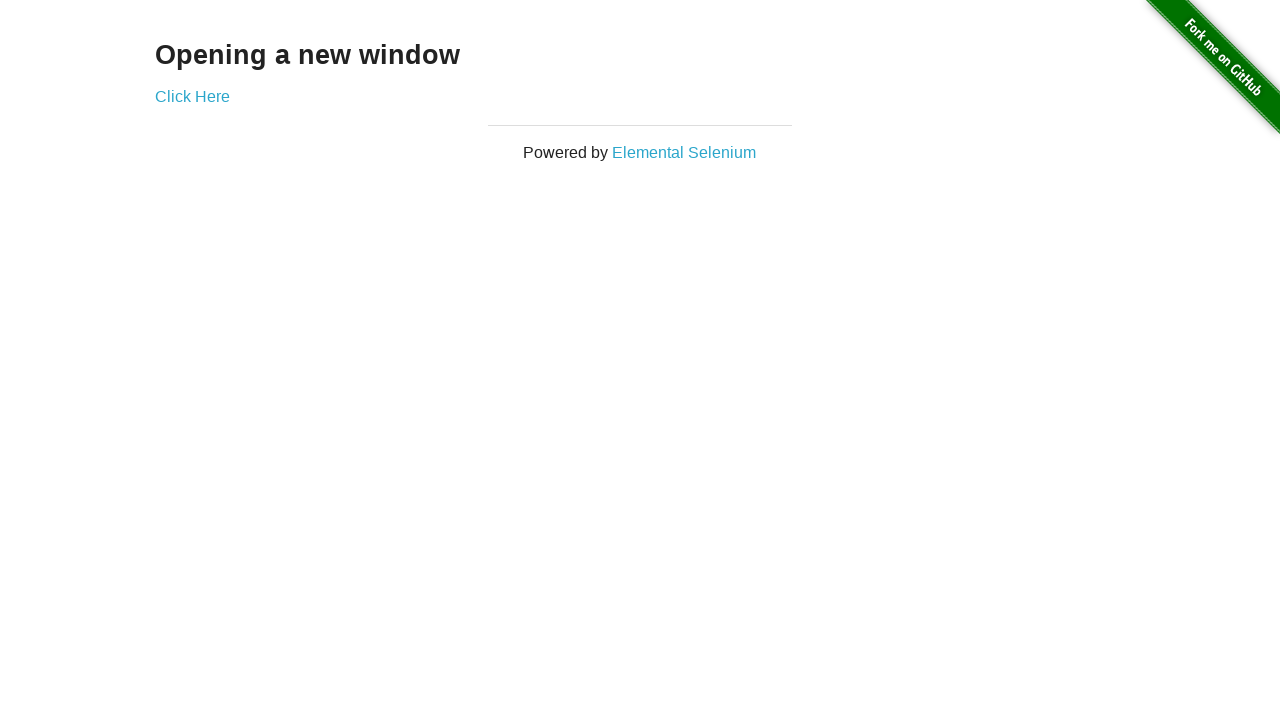

Clicked to open new window and captured new page at (192, 96) on a[href='/windows/new']
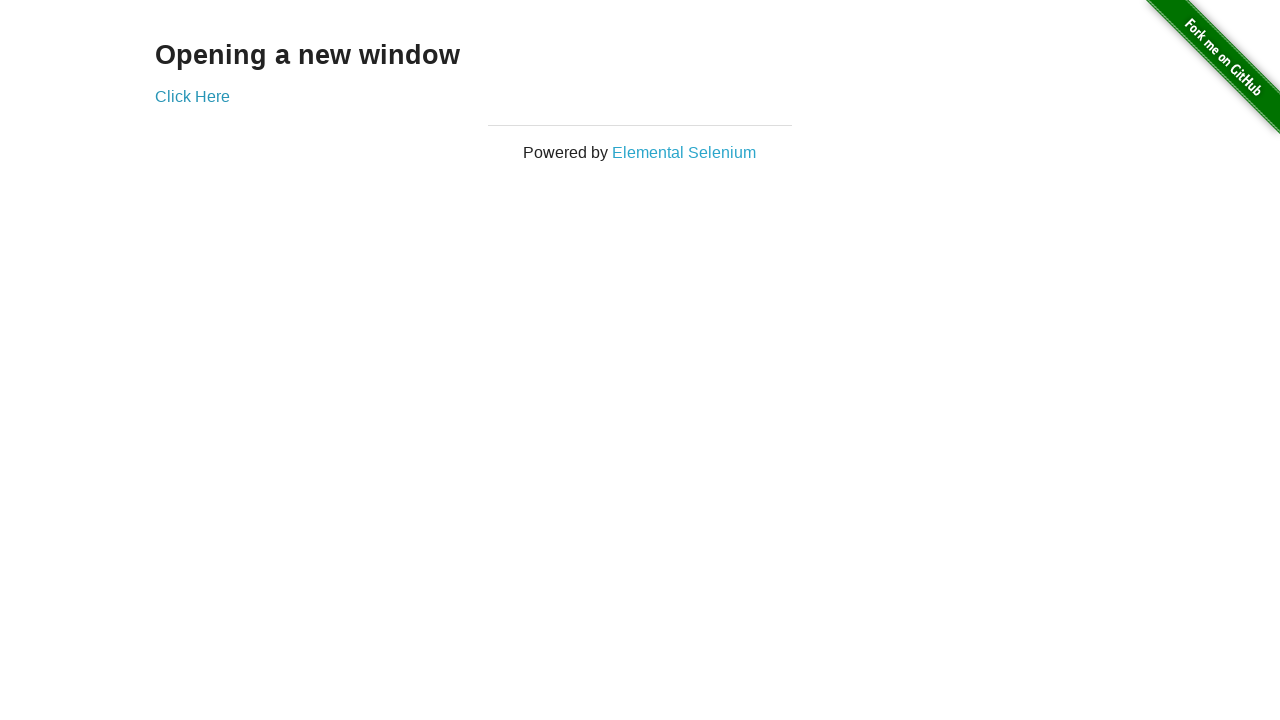

Assigned new window to new_page variable
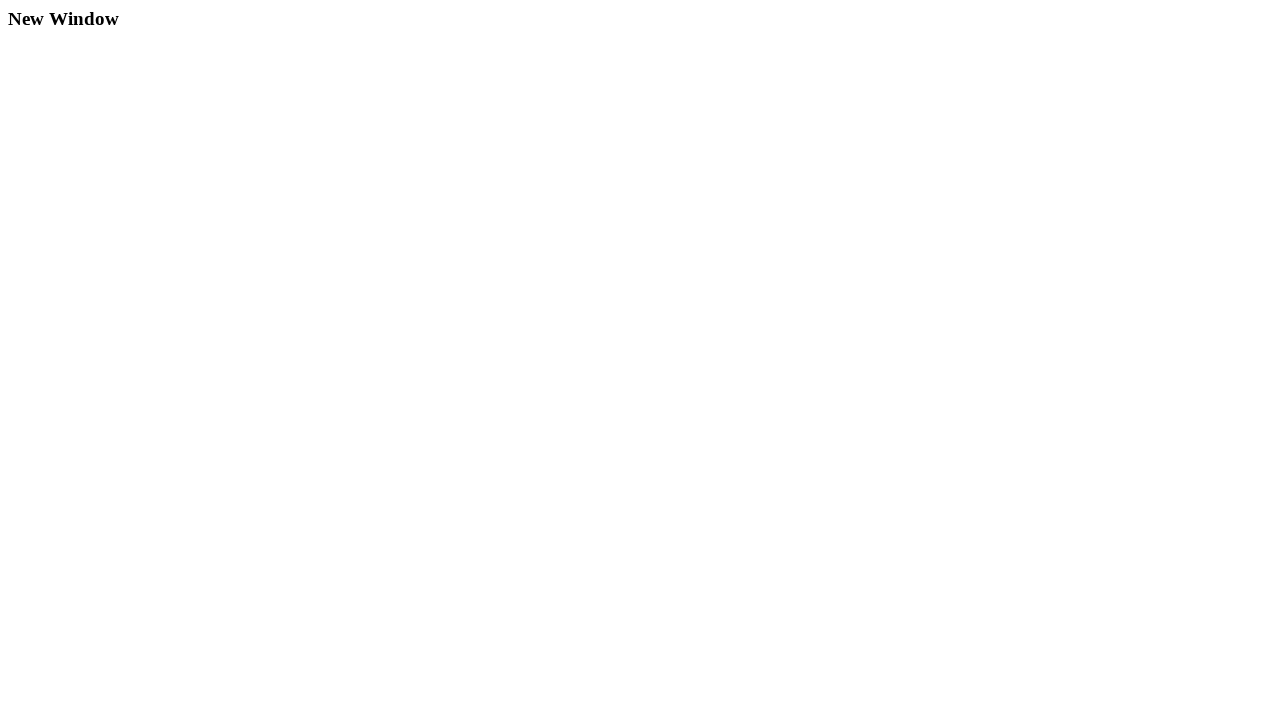

Retrieved text from child window: '
  New Window
'
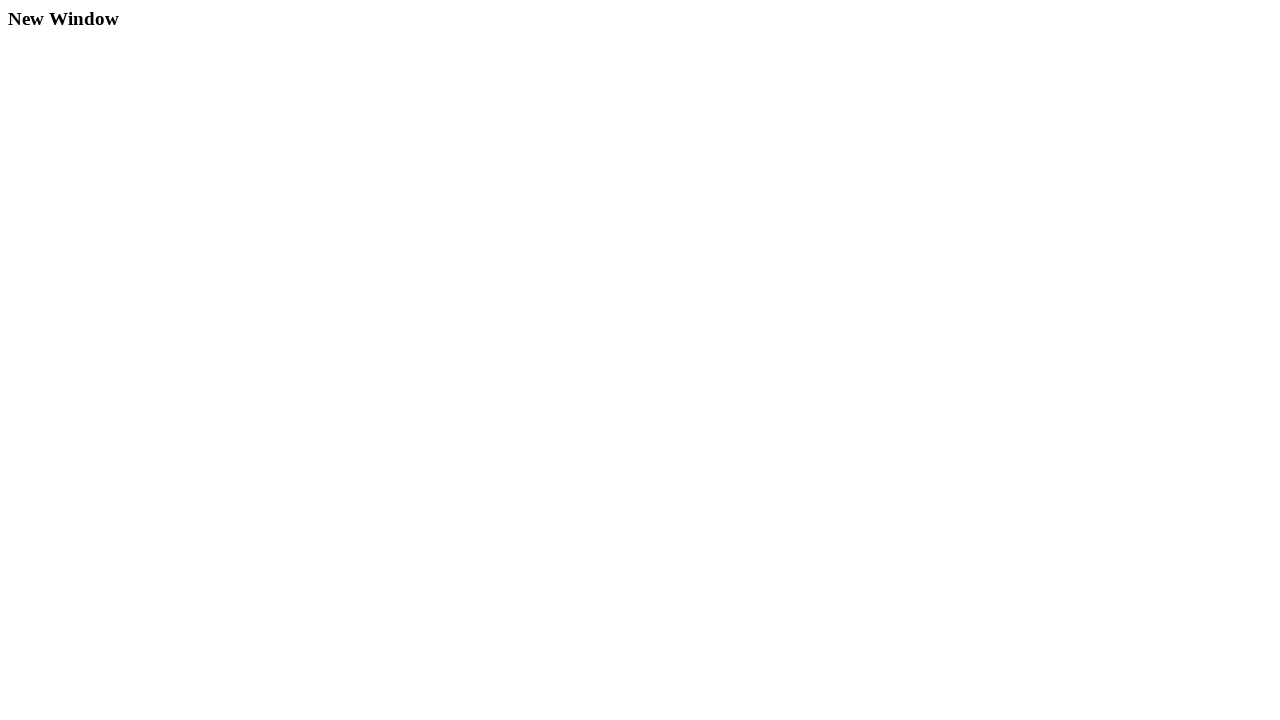

Retrieved text from parent window: 'Opening a new window'
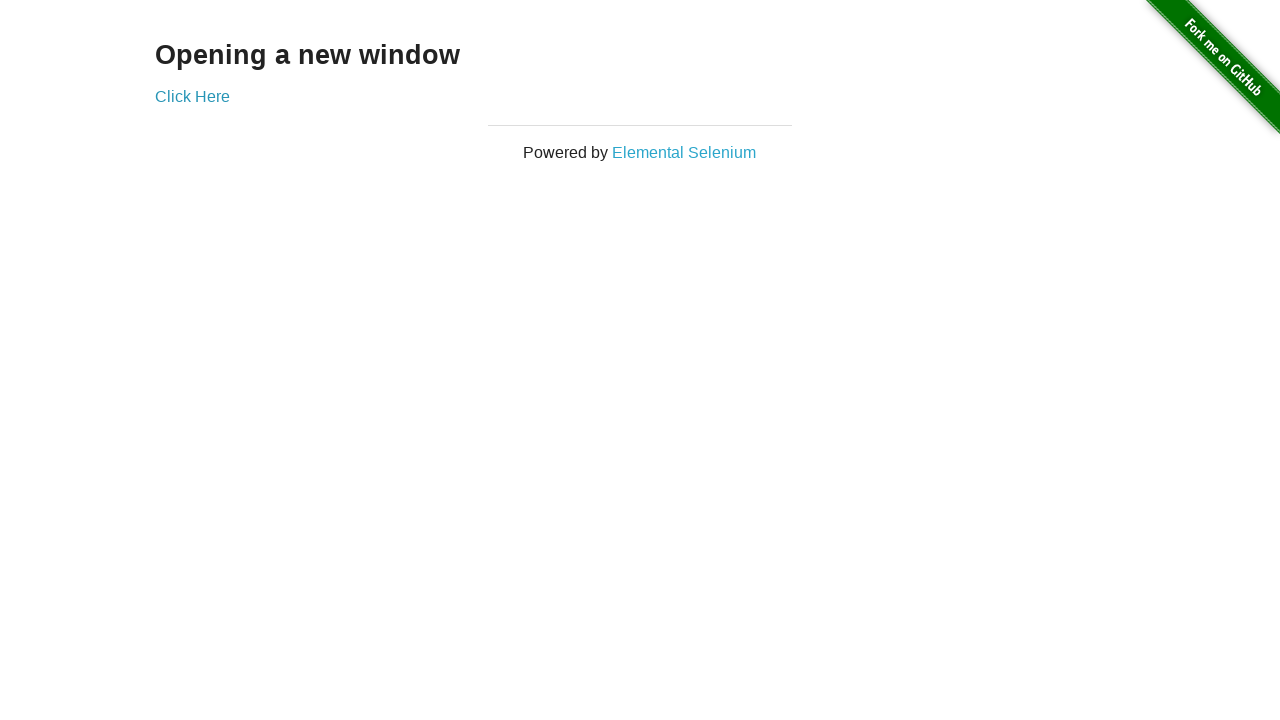

Closed the child window
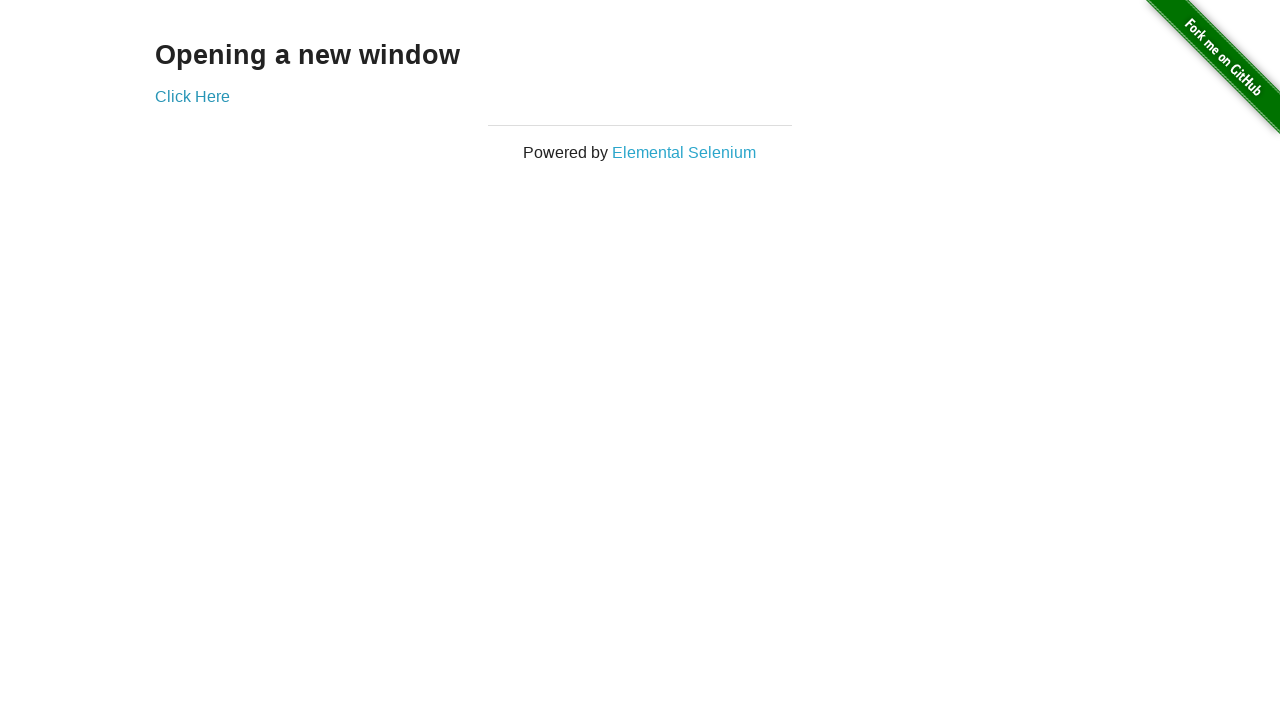

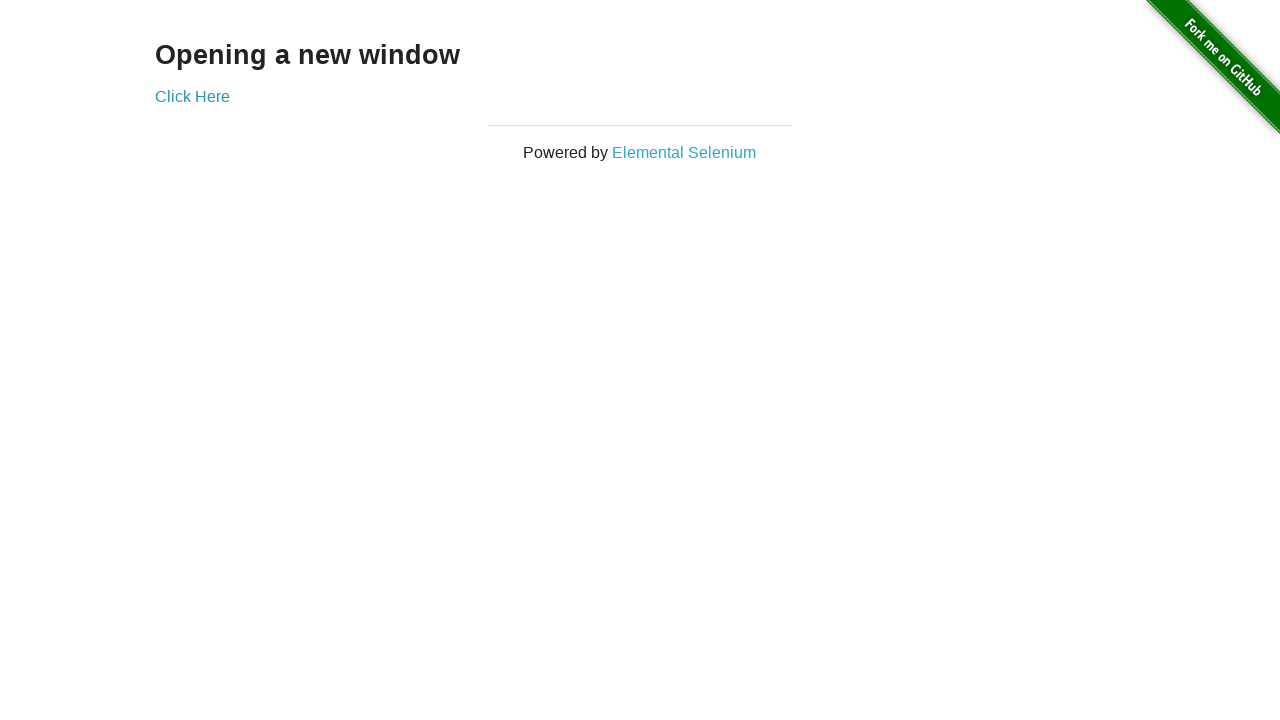